Tests dynamic button interactions by clicking a sequence of buttons that appear dynamically after each click

Starting URL: https://testpages.herokuapp.com/styled/dynamic-buttons-simple.html

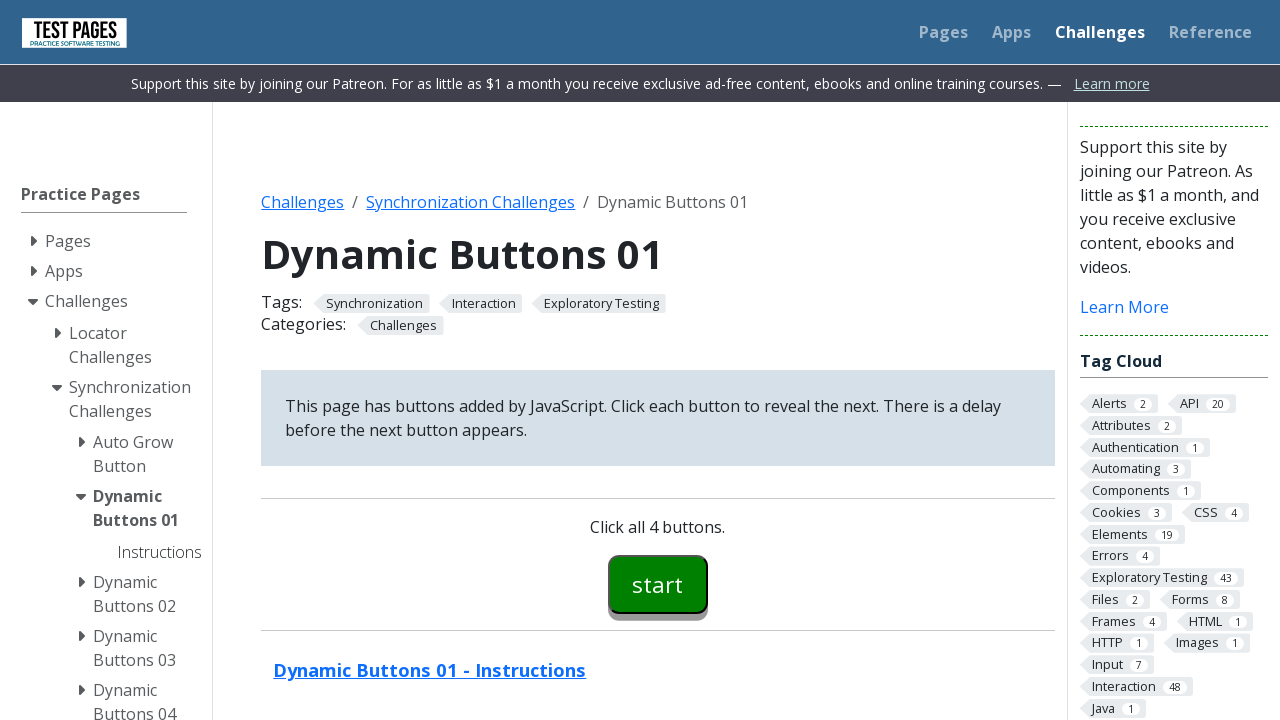

Start button became visible
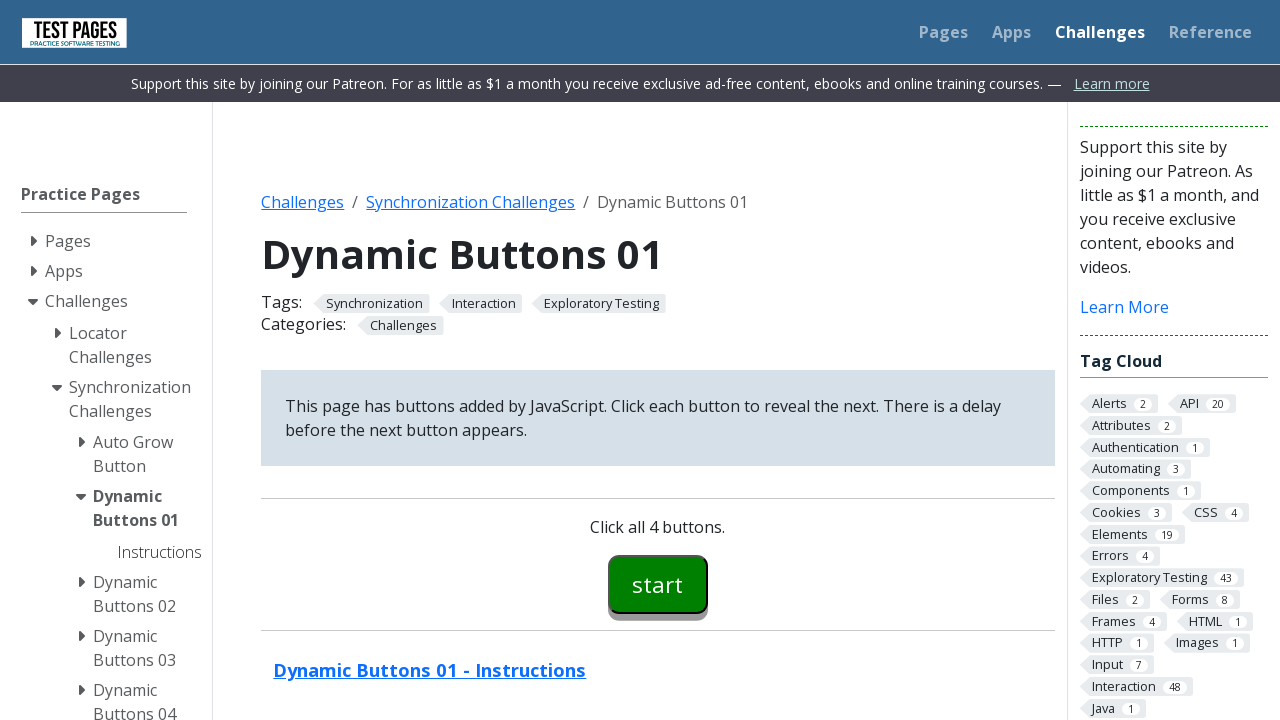

Clicked the Start button at (658, 584) on #button00
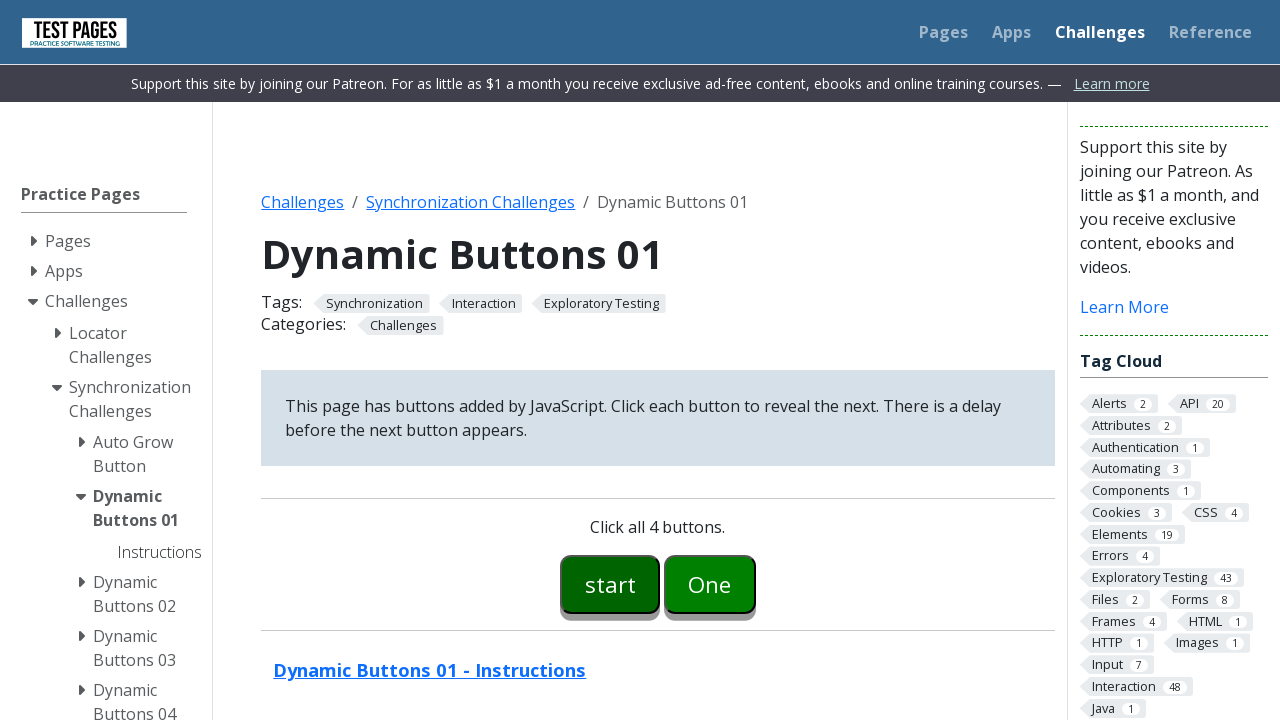

One button became visible after Start button click
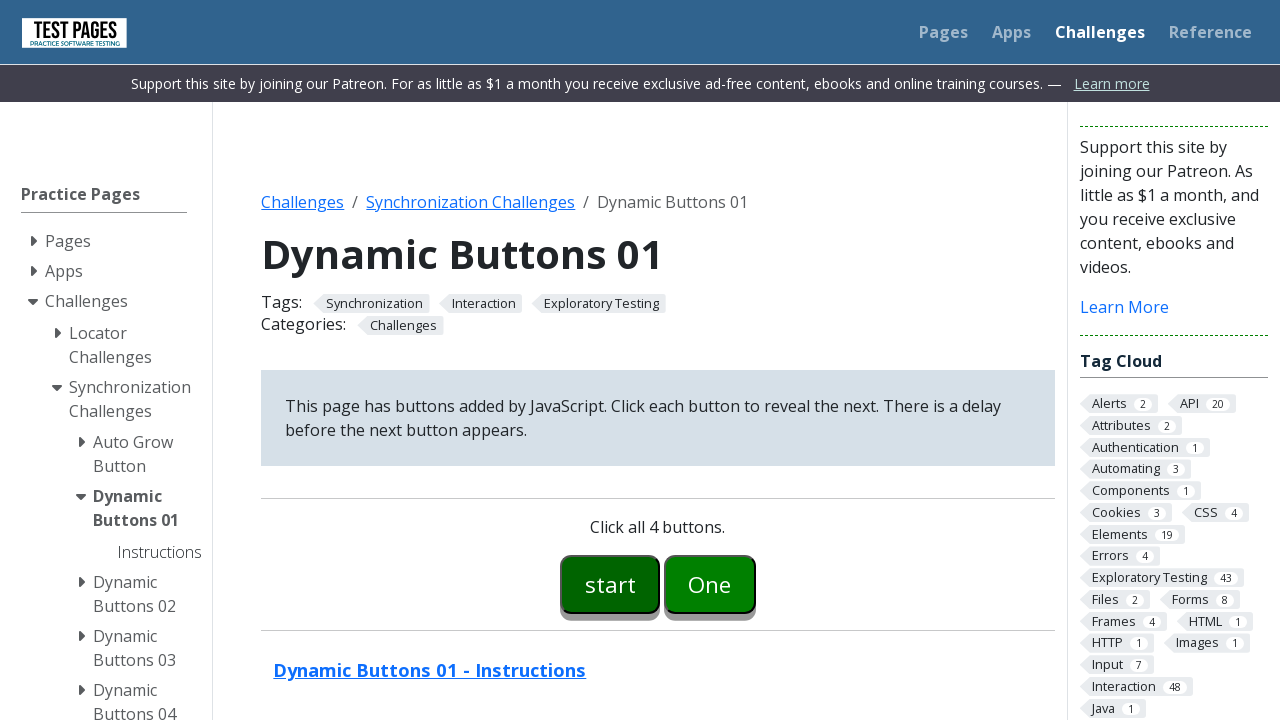

Clicked the One button at (710, 584) on #button01
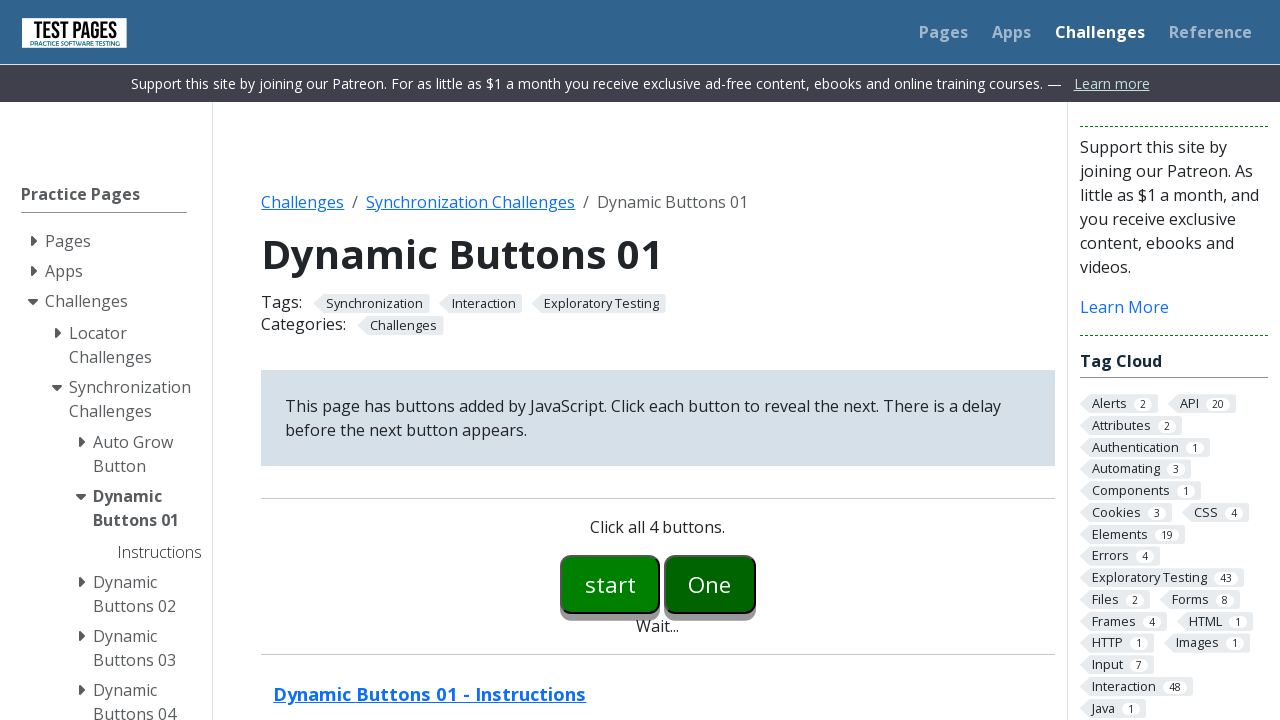

Processing wait message disappeared after One button click
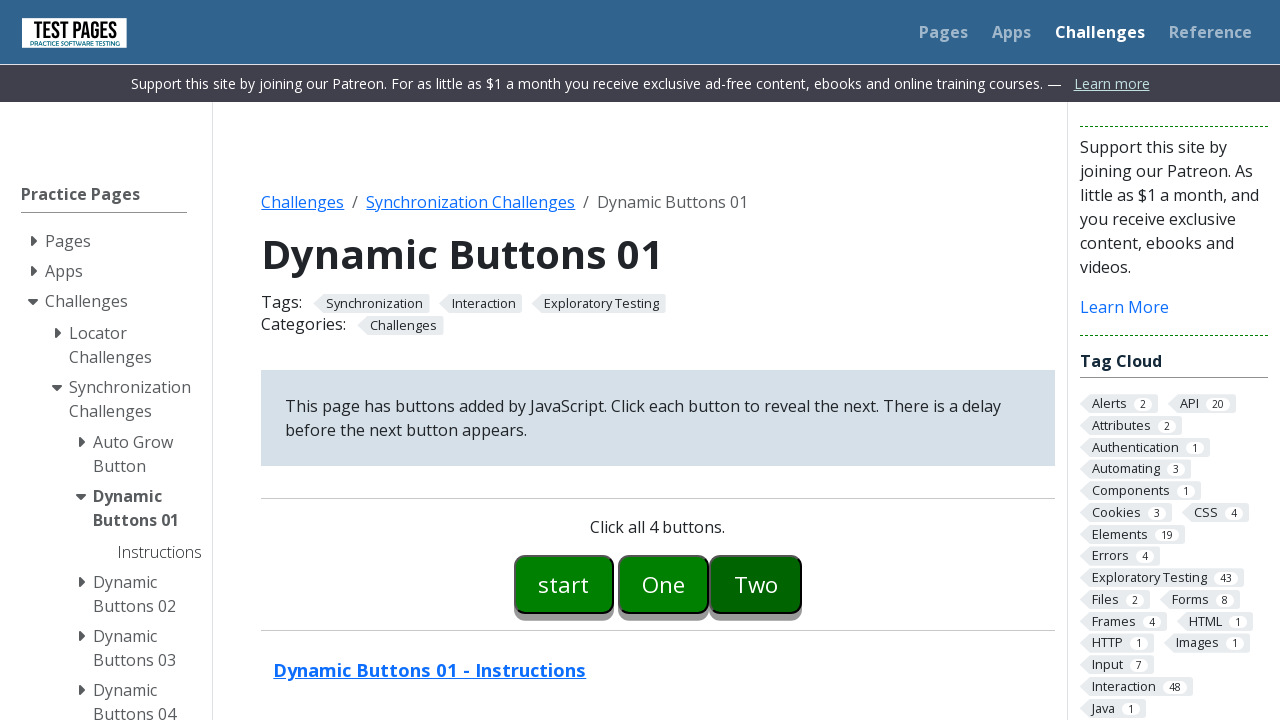

Clicked the Two button at (756, 584) on #button02
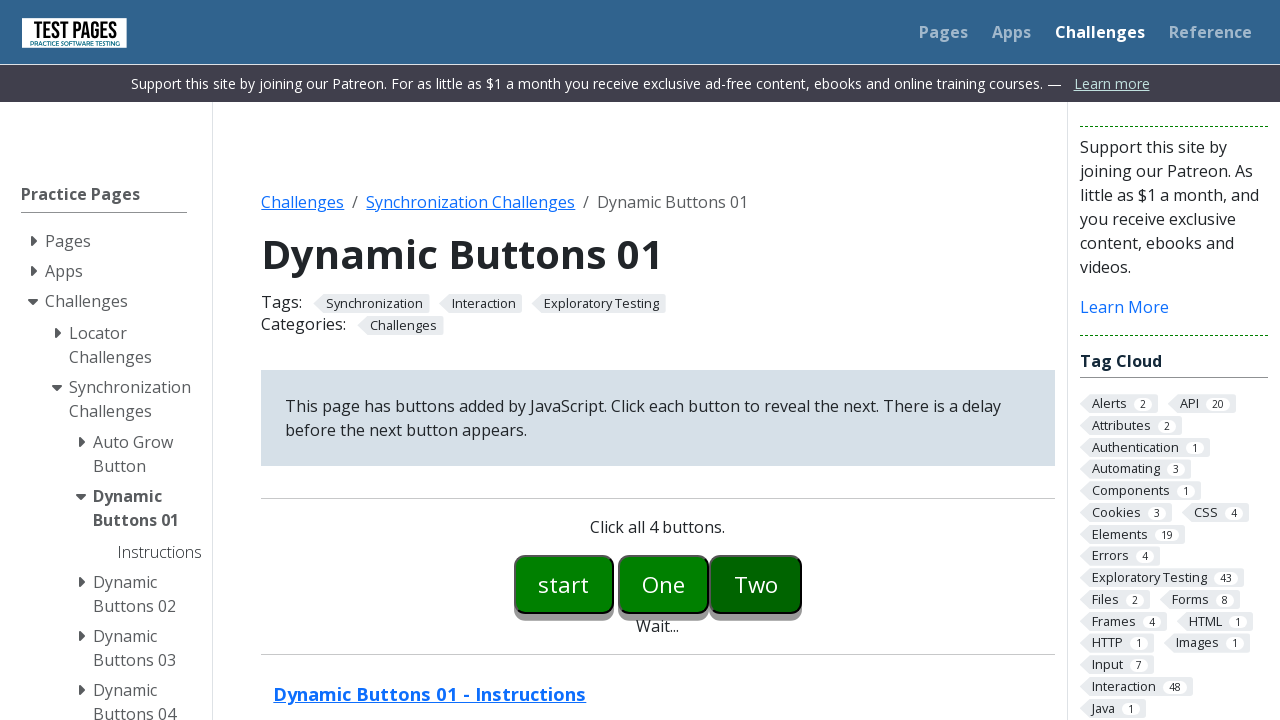

Processing wait message disappeared after Two button click
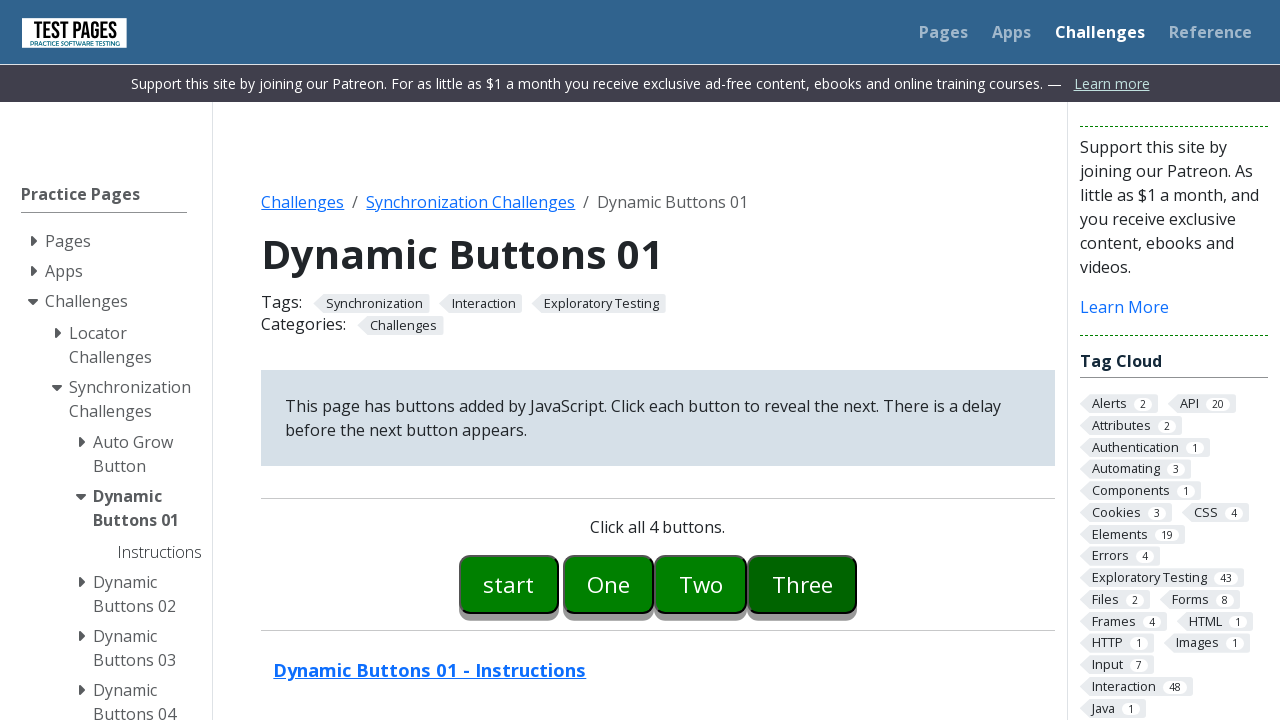

Clicked the Three button at (802, 584) on #button03
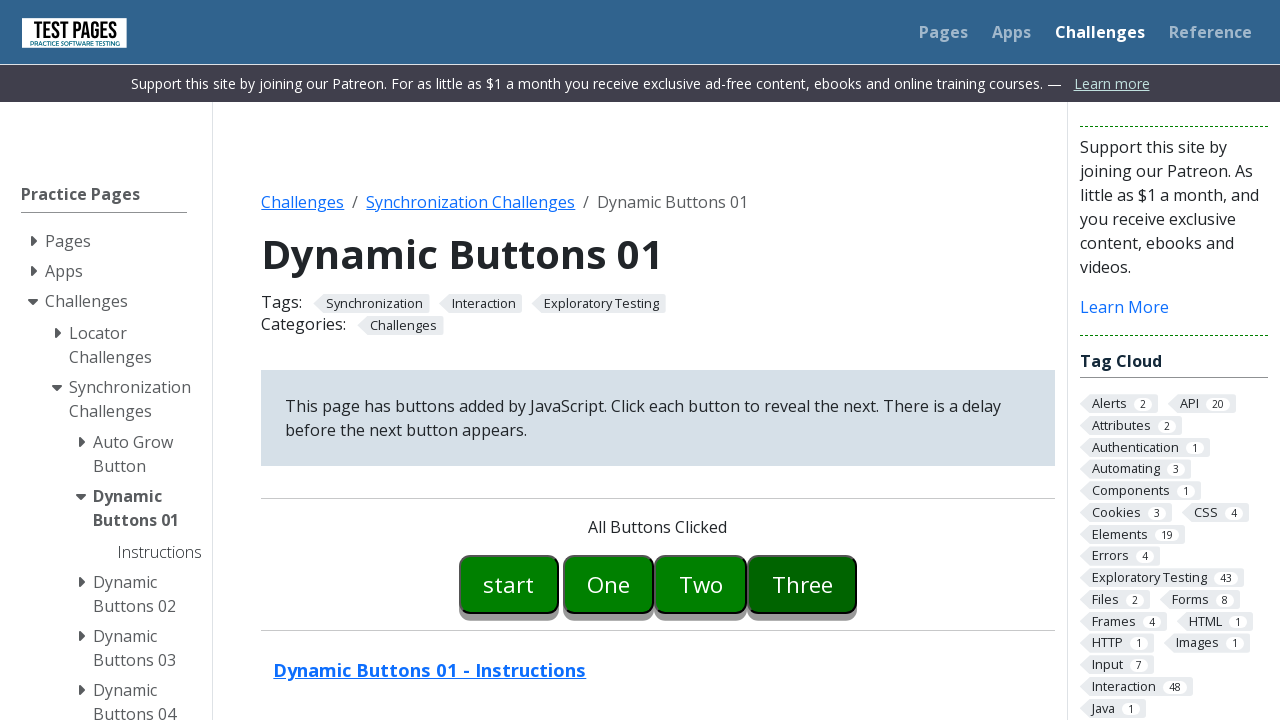

Verified 'All Buttons Clicked' completion message appeared
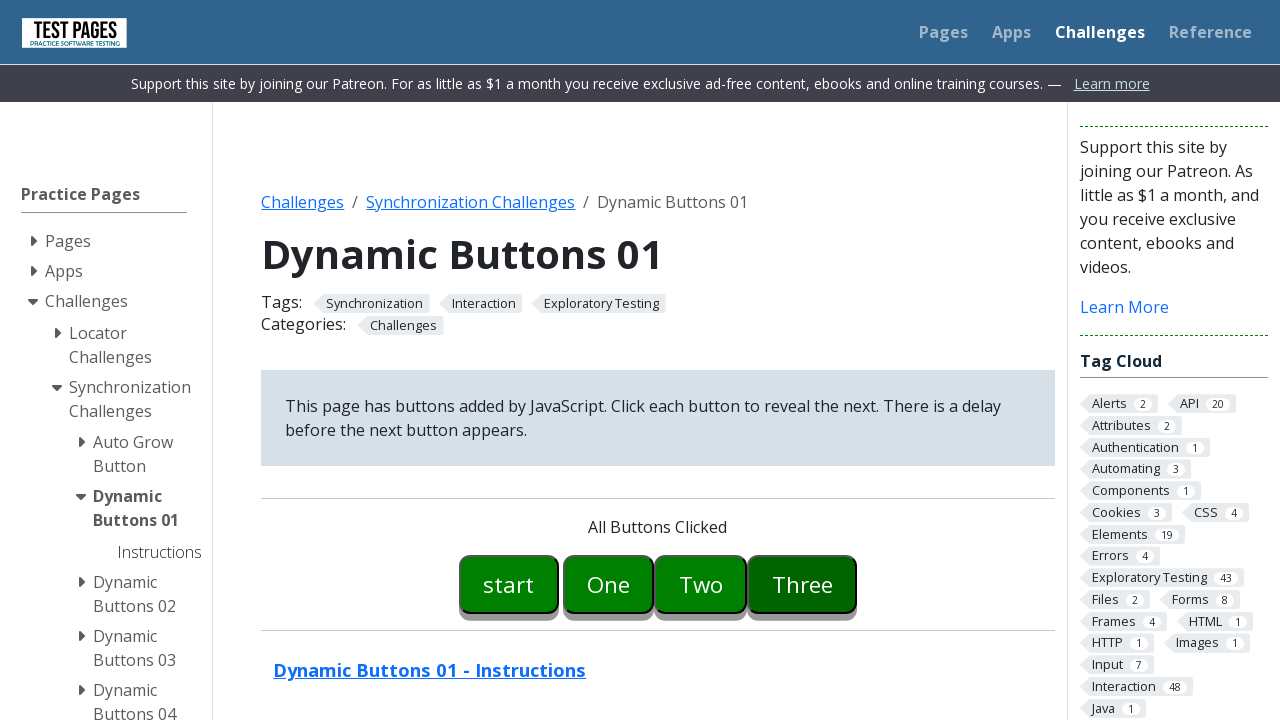

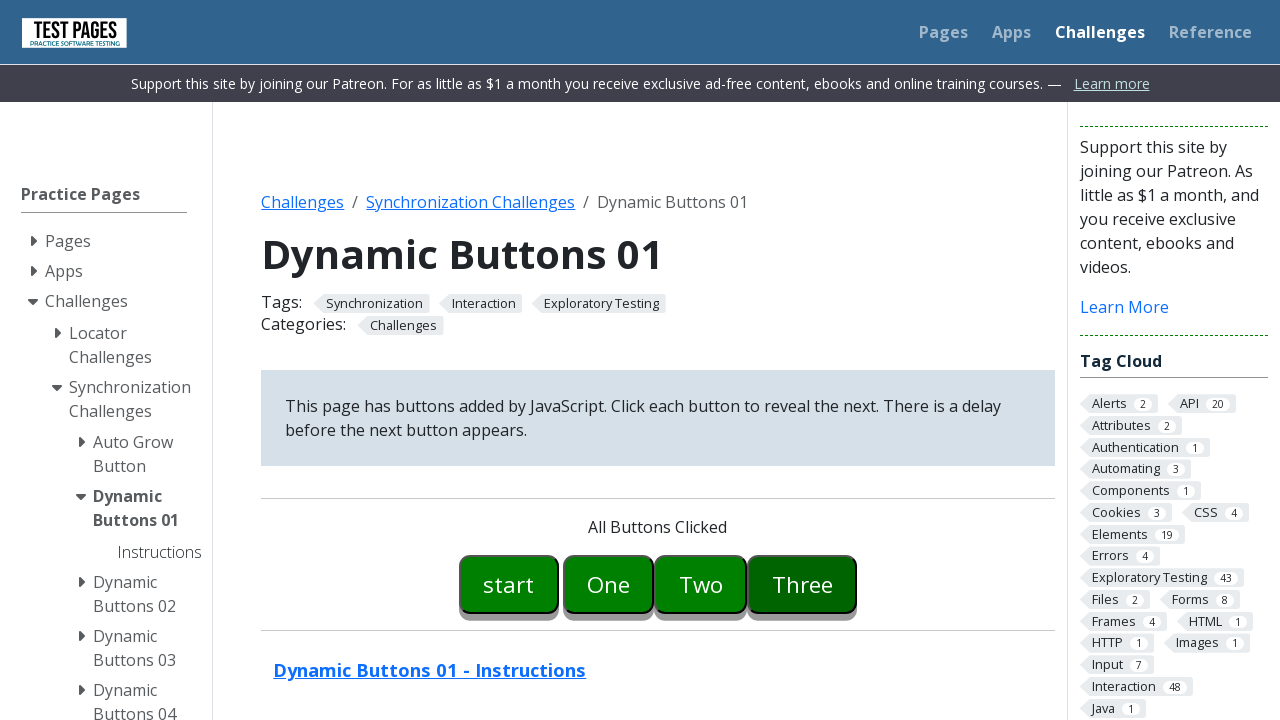